Tests dropdown select functionality by selecting options from a dropdown menu

Starting URL: https://the-internet.herokuapp.com/dropdown

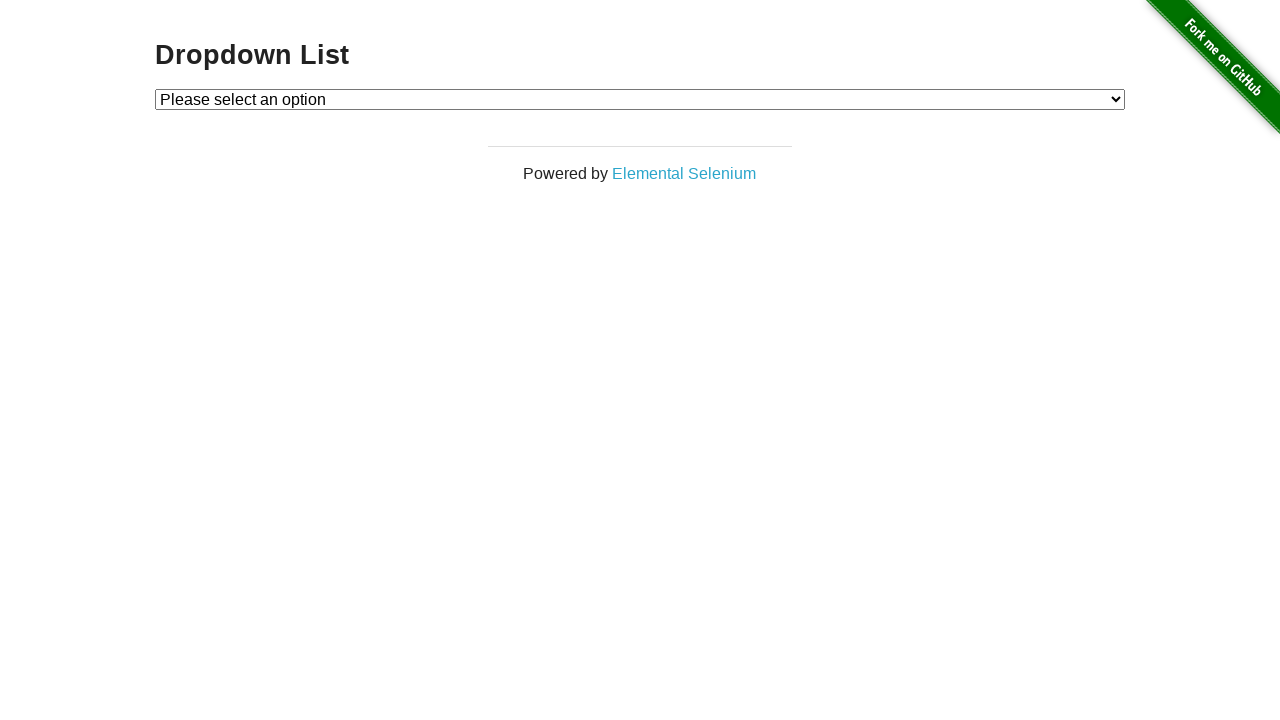

Navigated to dropdown test page
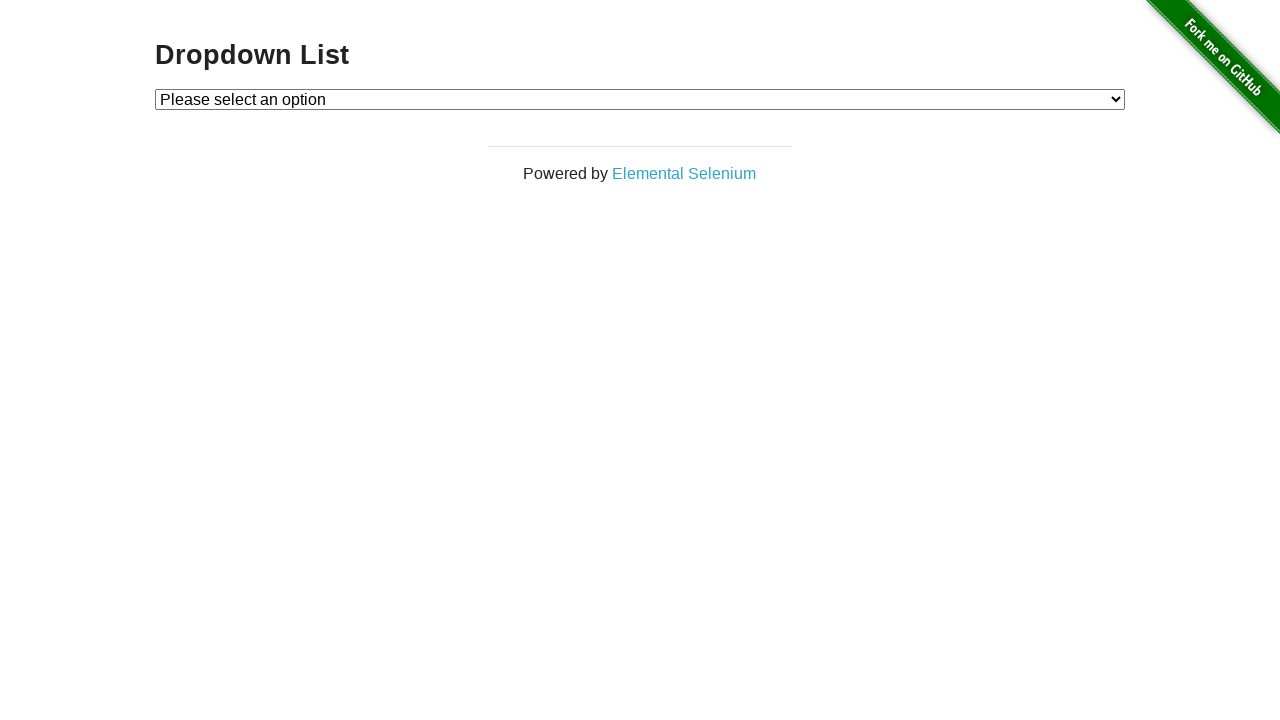

Selected 'Option 1' from dropdown by visible text on #dropdown
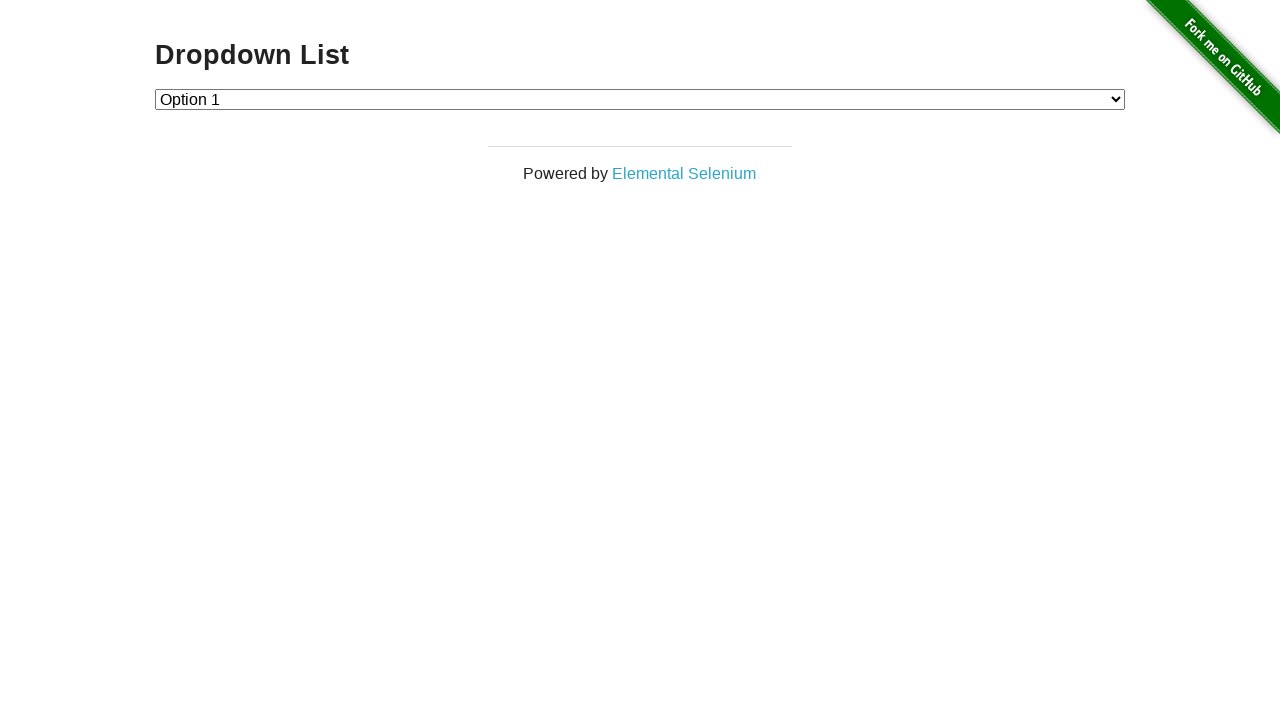

Selected option with value '2' from dropdown on #dropdown
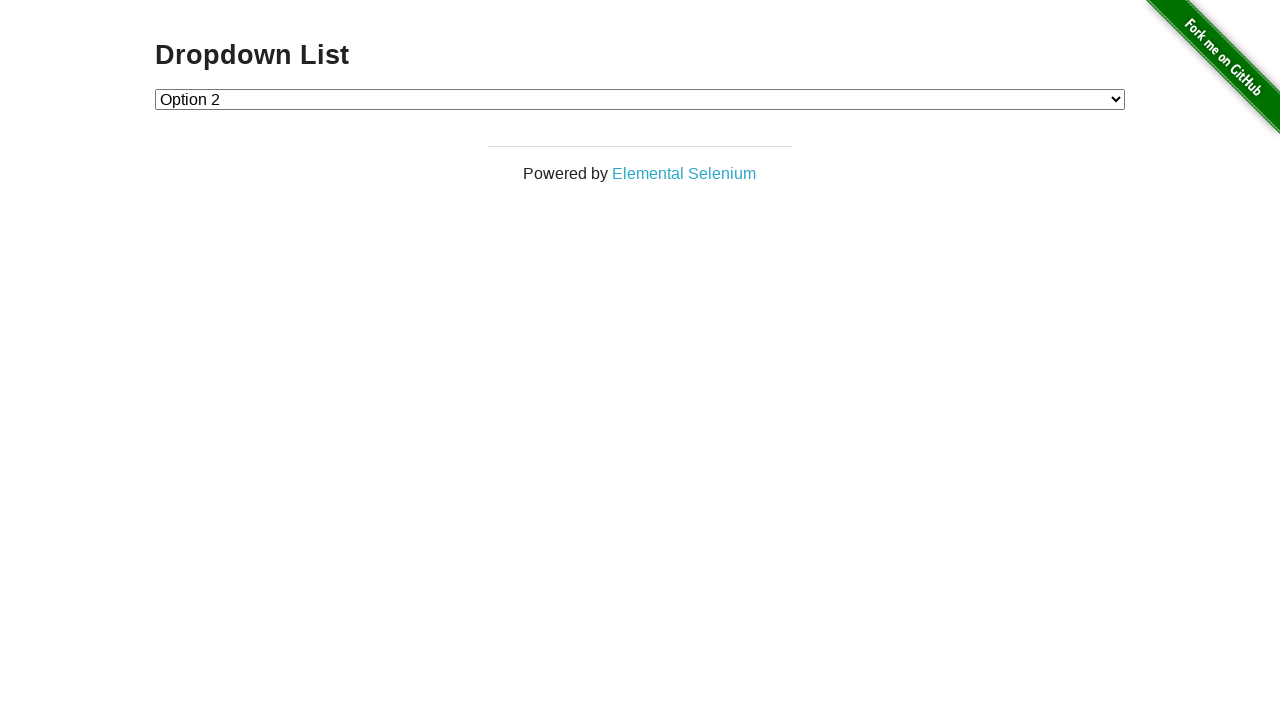

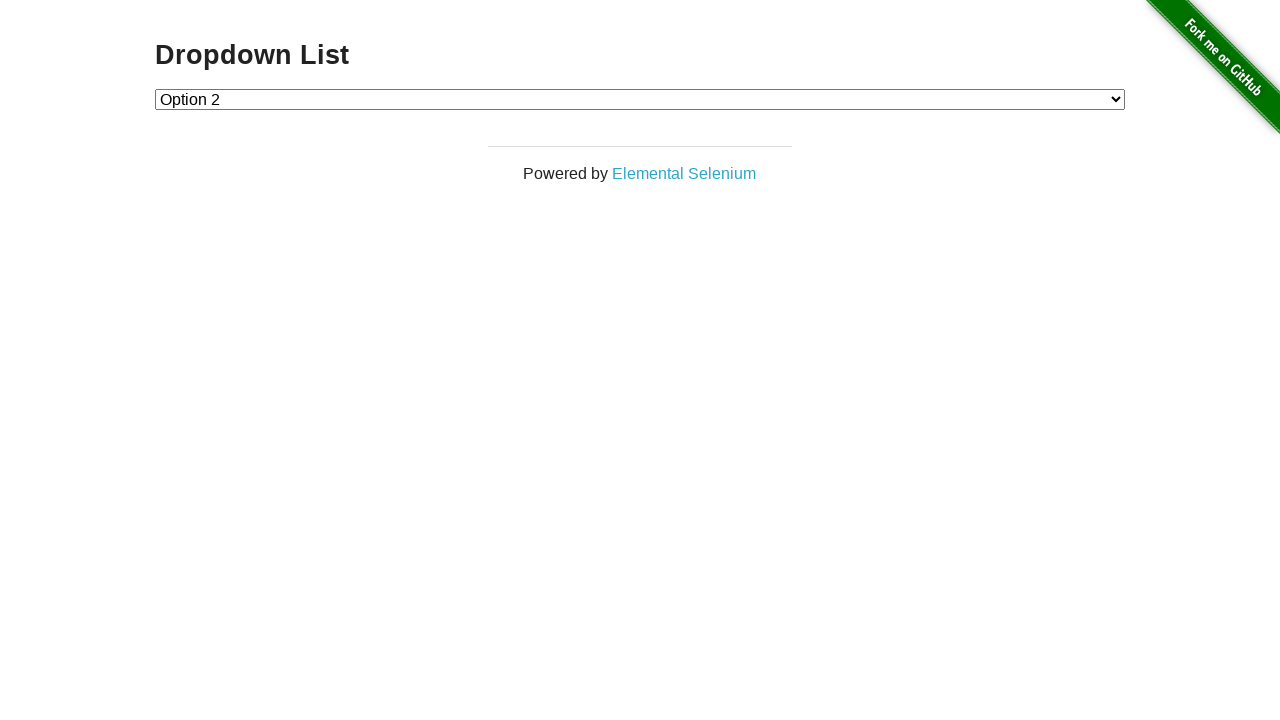